Tests infinite scroll functionality on a Yanolja hotel reviews page by scrolling down multiple times and verifying that review items are loaded on the page.

Starting URL: https://www.yanolja.com/reviews/domestic/10057260

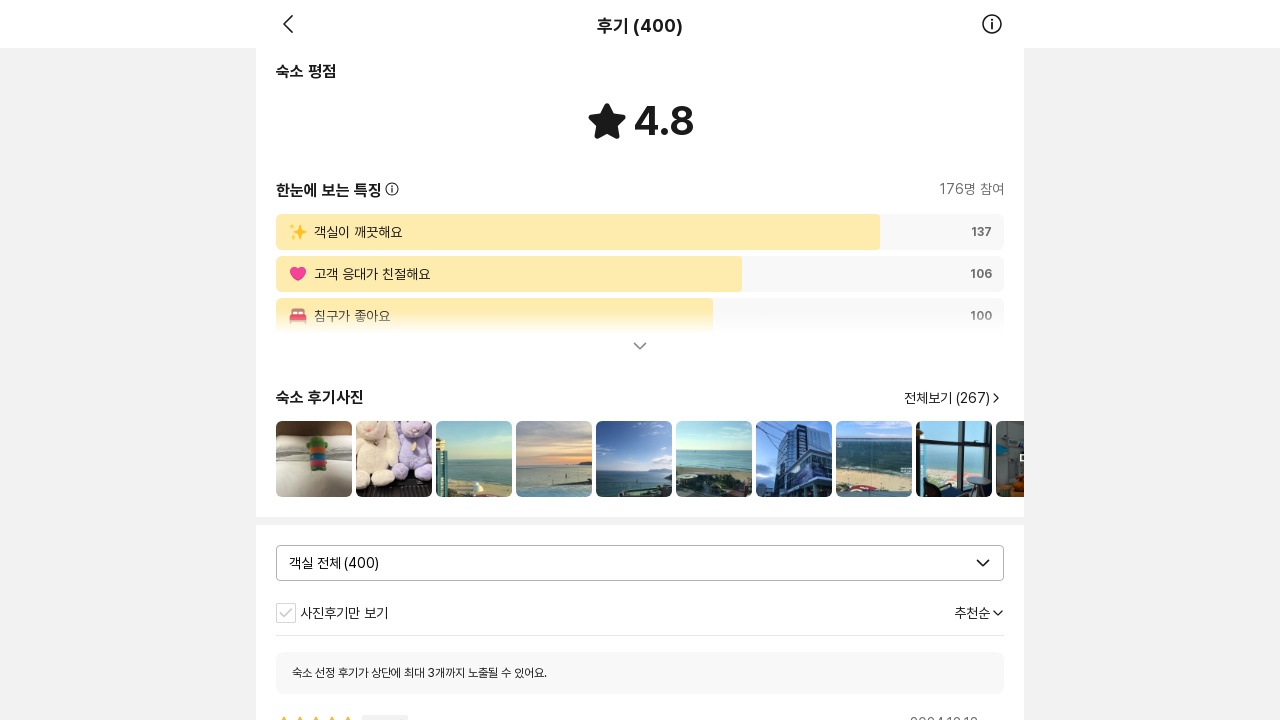

Waited for page to reach networkidle state
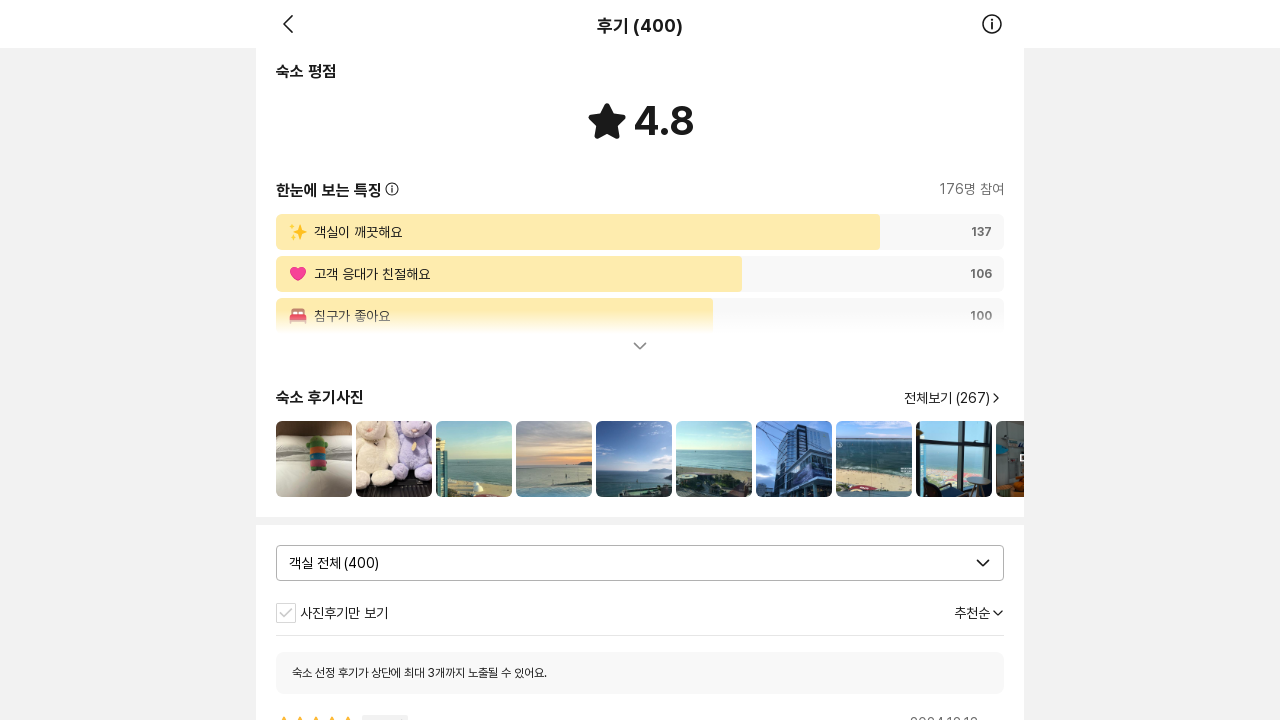

Scrolled to bottom of page (iteration 1/5)
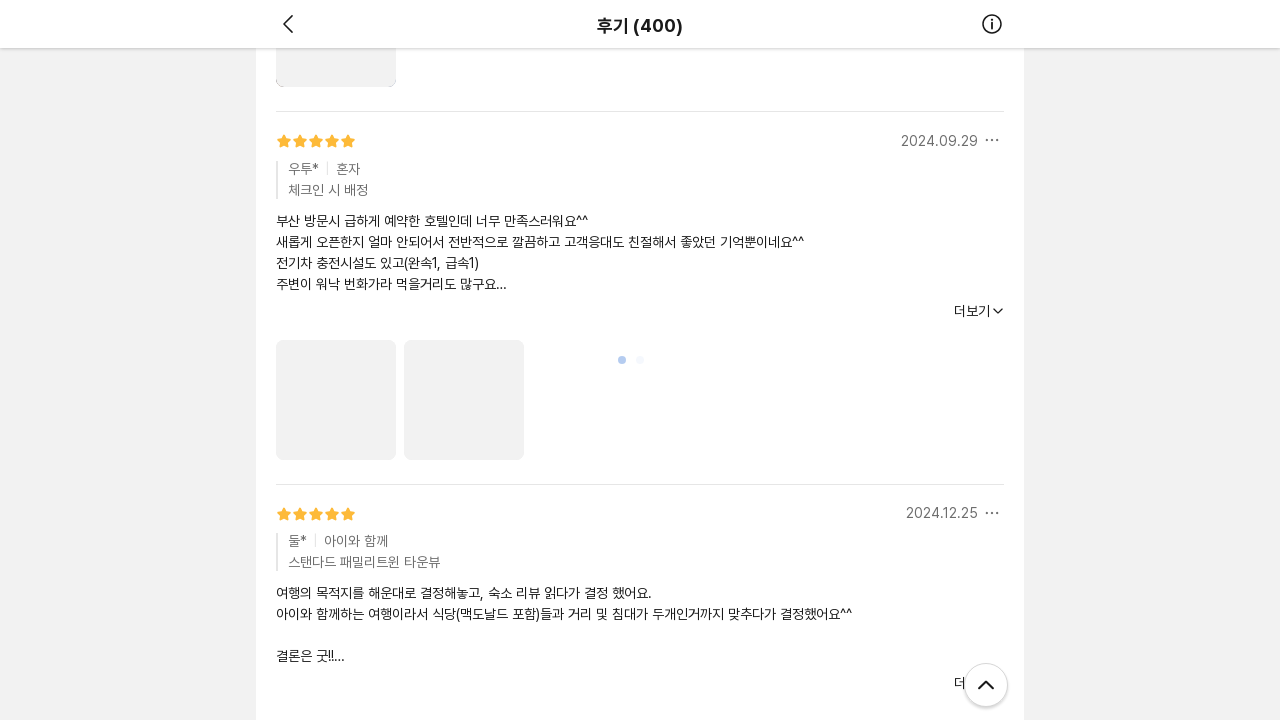

Waited 2 seconds for content to load after scroll
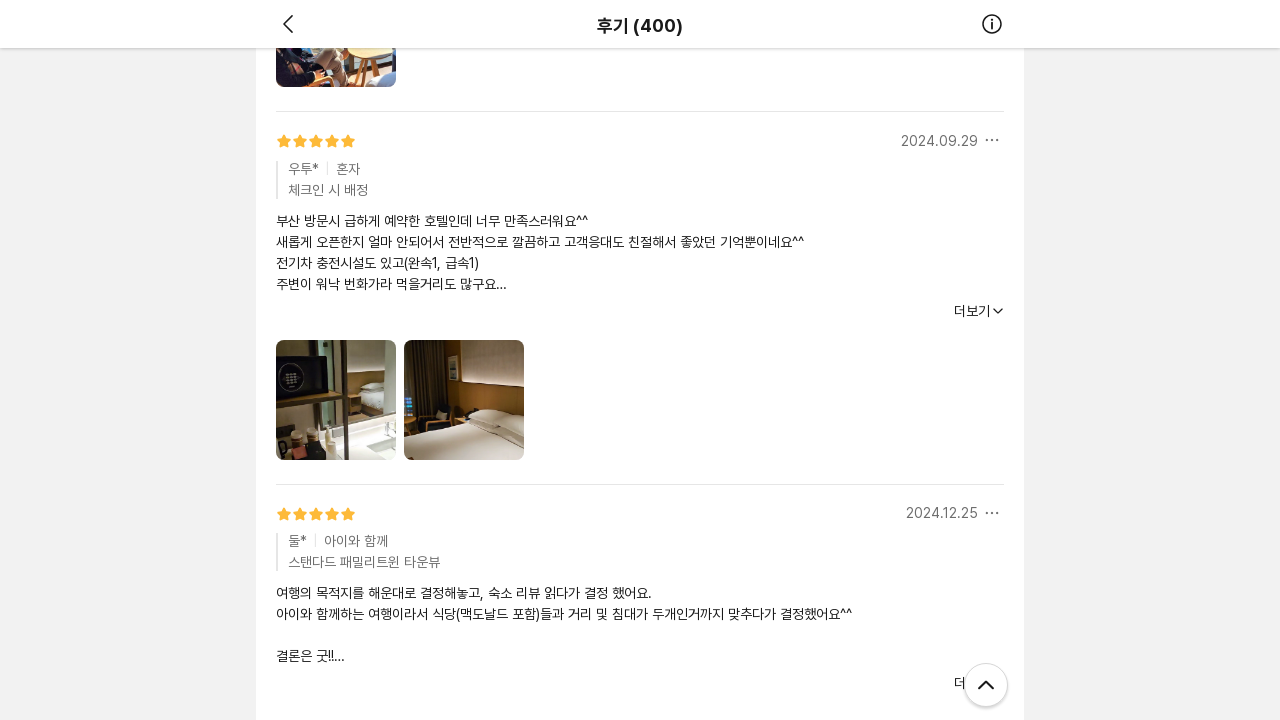

Scrolled to bottom of page (iteration 2/5)
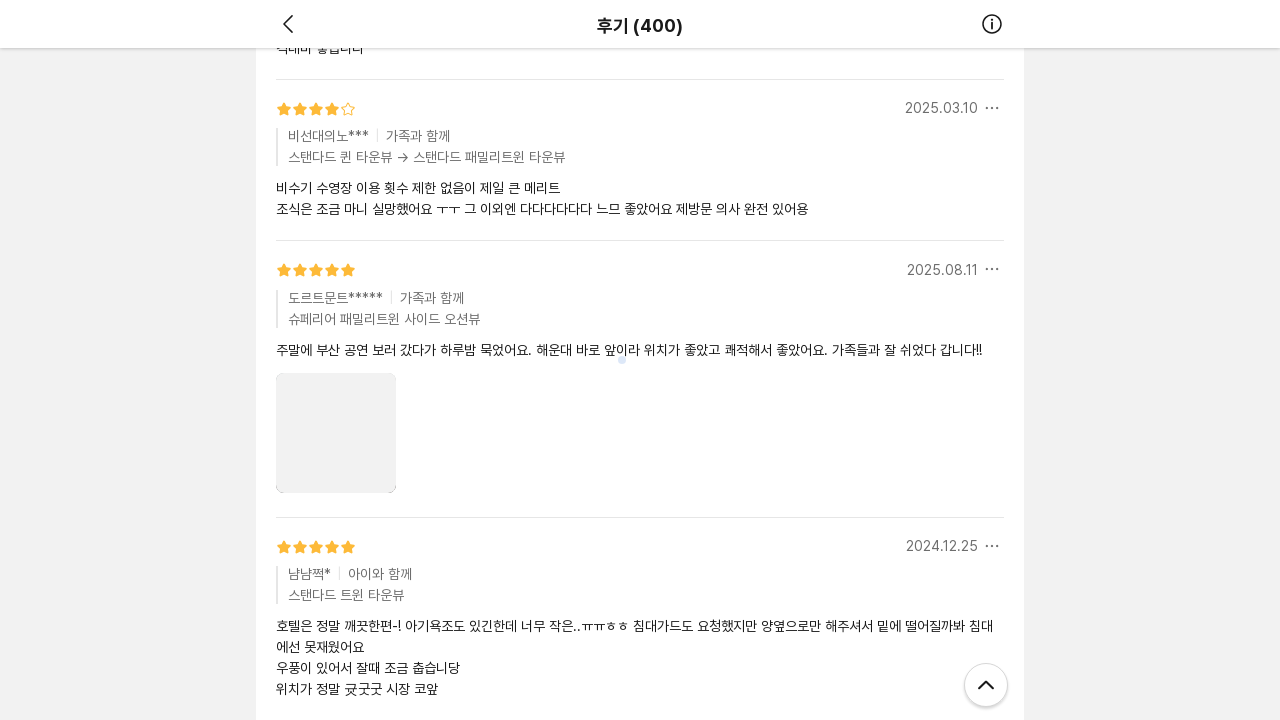

Waited 2 seconds for content to load after scroll
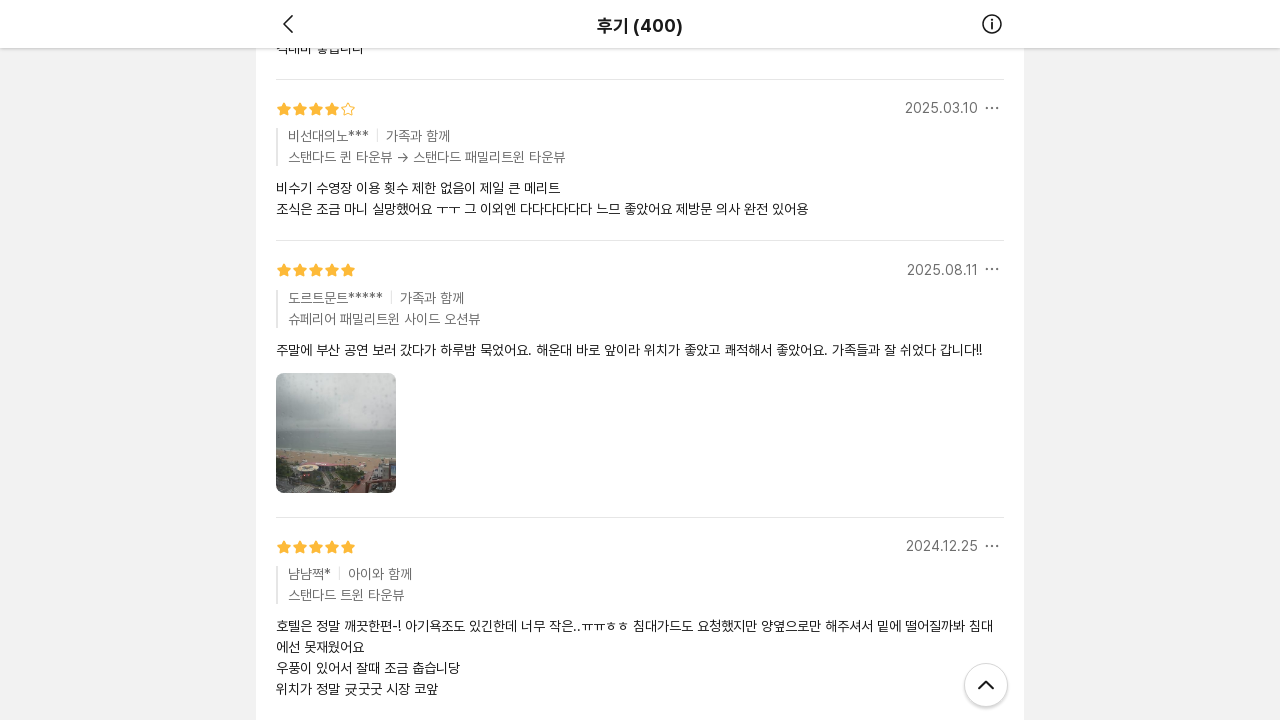

Scrolled to bottom of page (iteration 3/5)
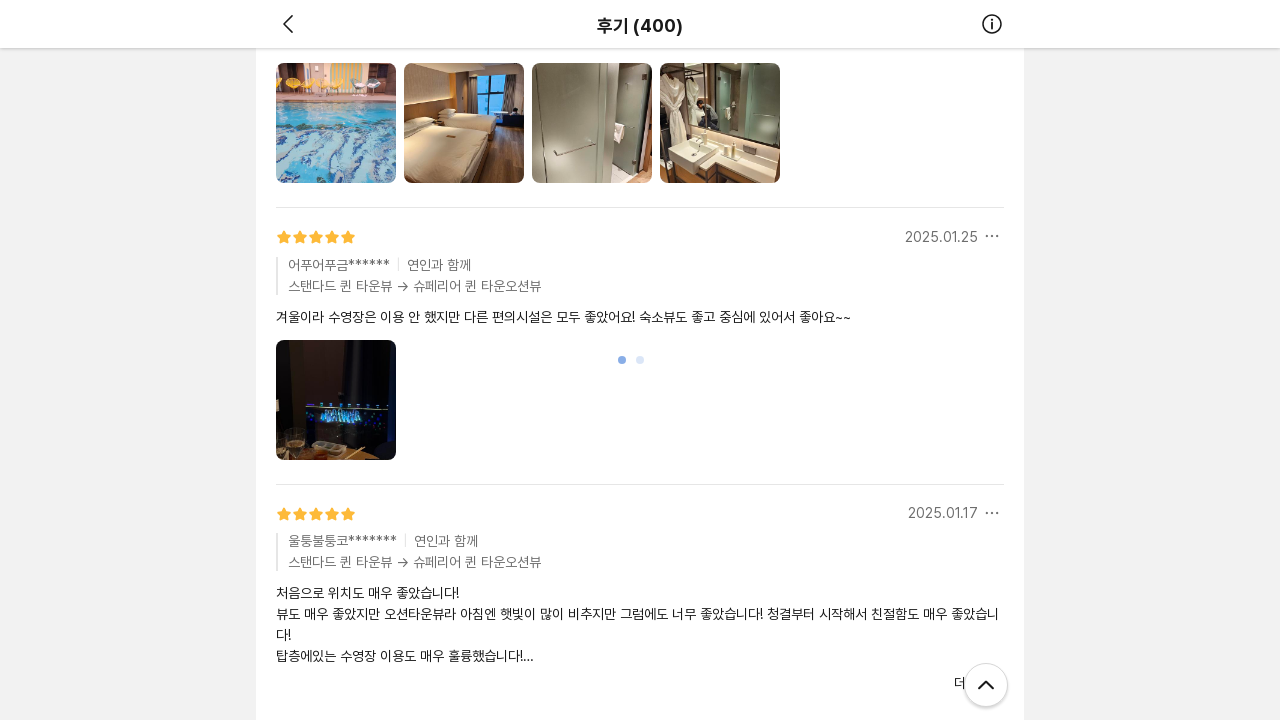

Waited 2 seconds for content to load after scroll
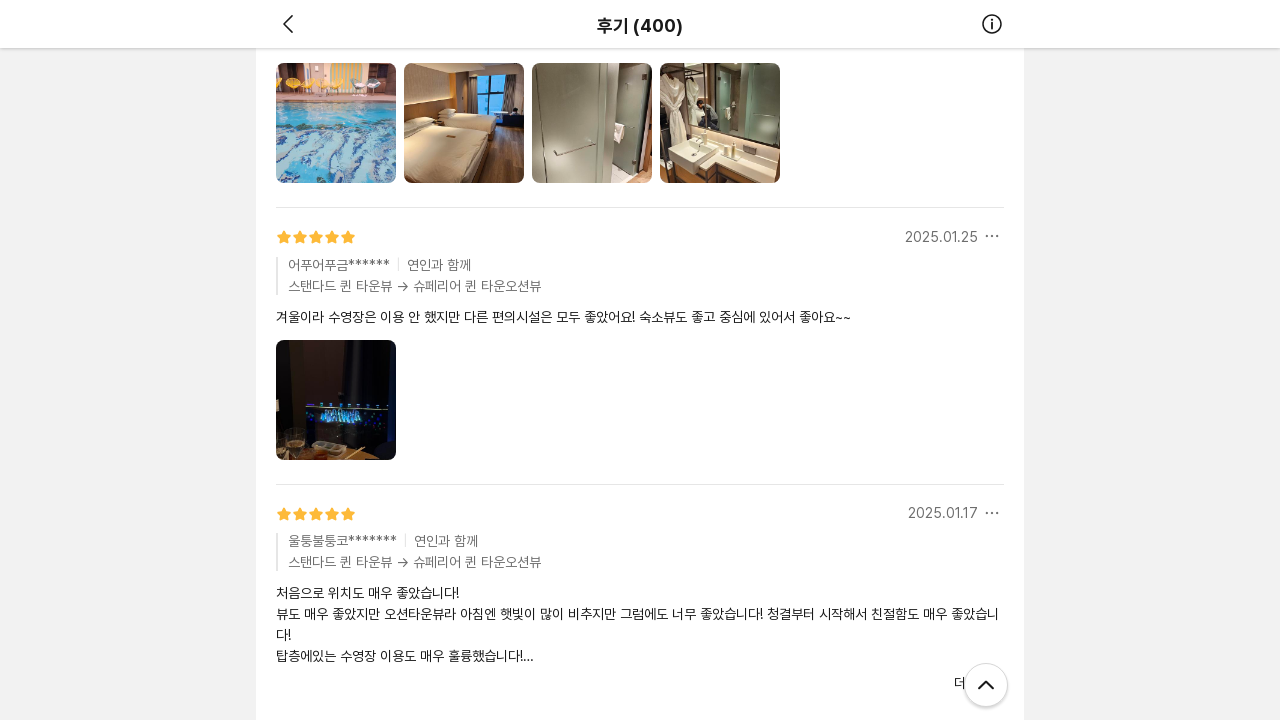

Scrolled to bottom of page (iteration 4/5)
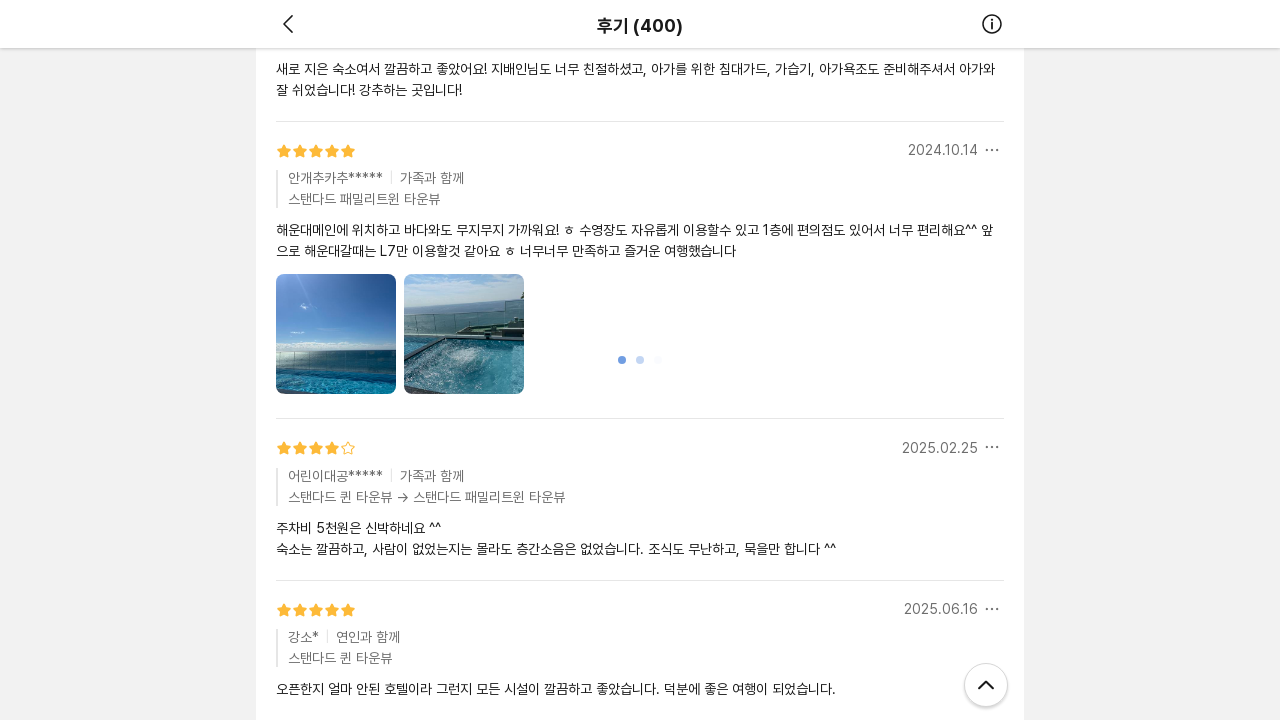

Waited 2 seconds for content to load after scroll
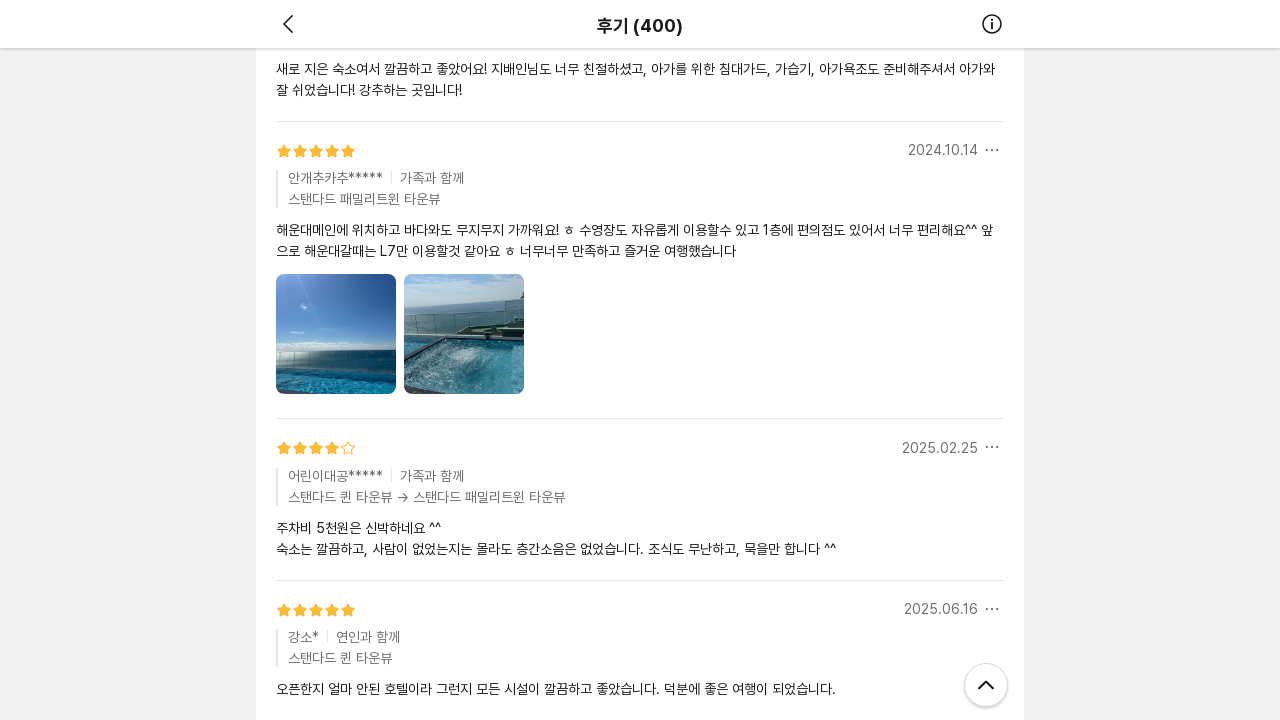

Scrolled to bottom of page (iteration 5/5)
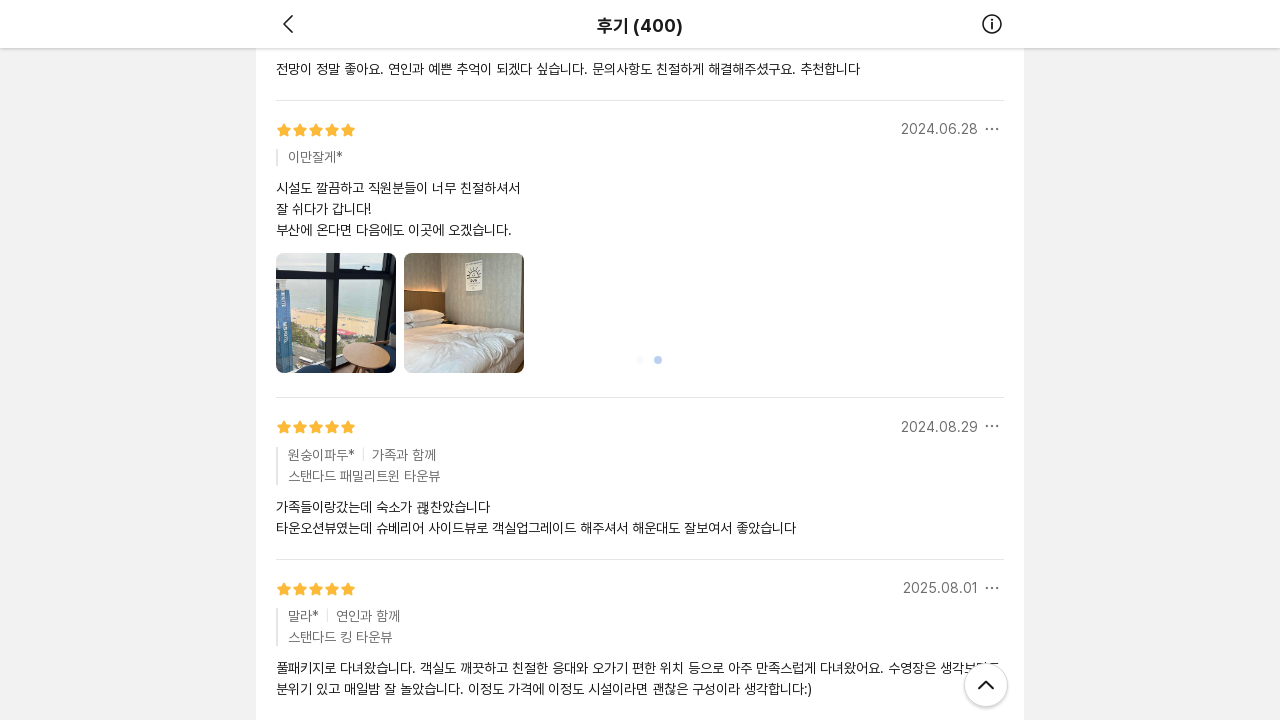

Waited 2 seconds for content to load after scroll
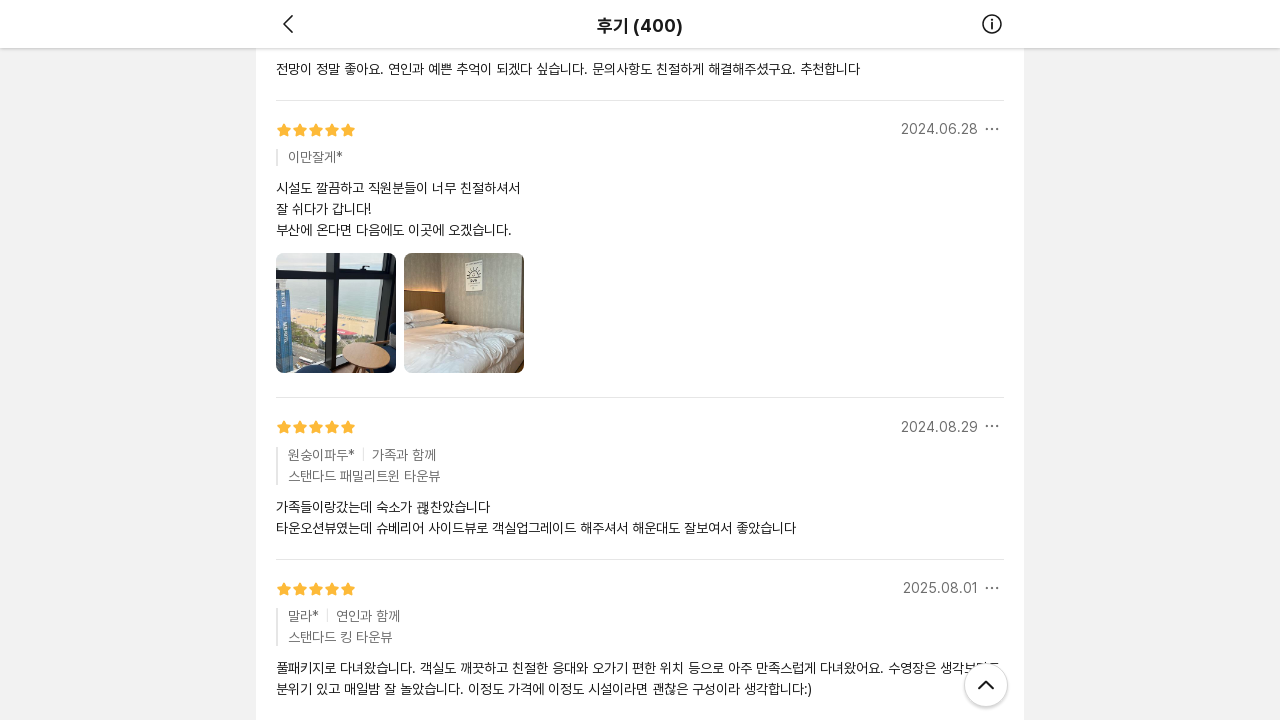

Verified that review item containers are present on the page
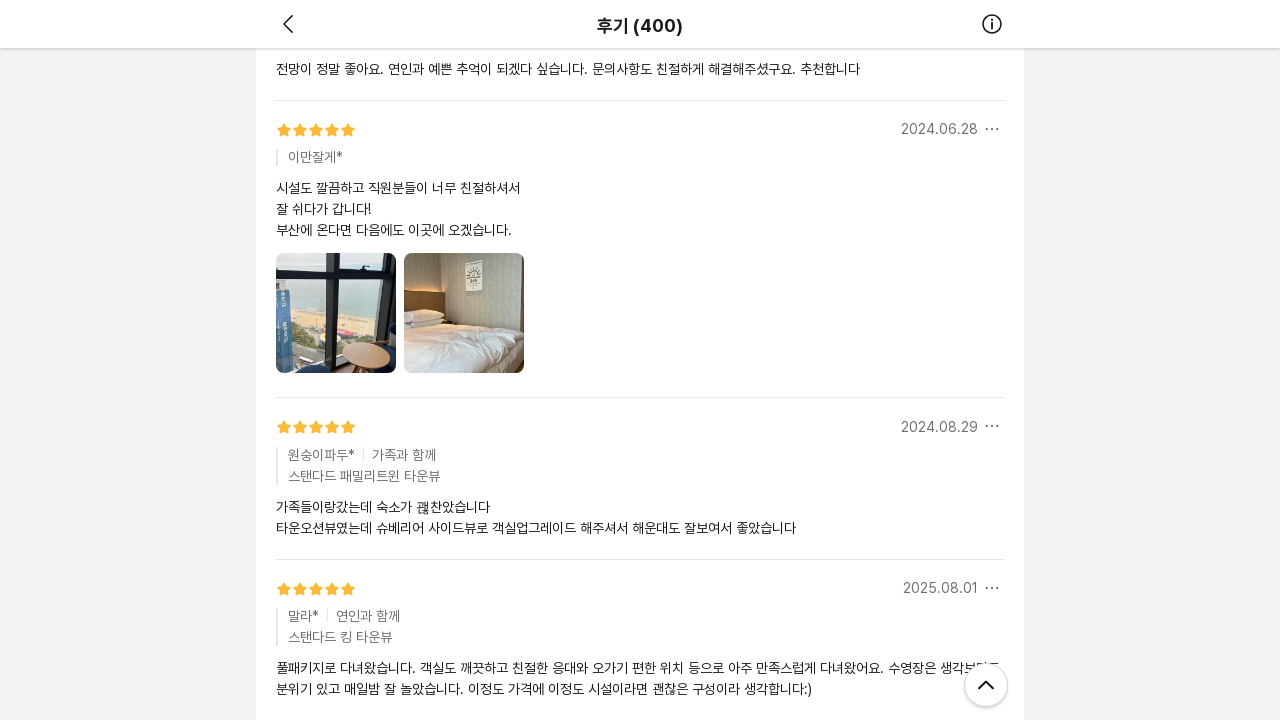

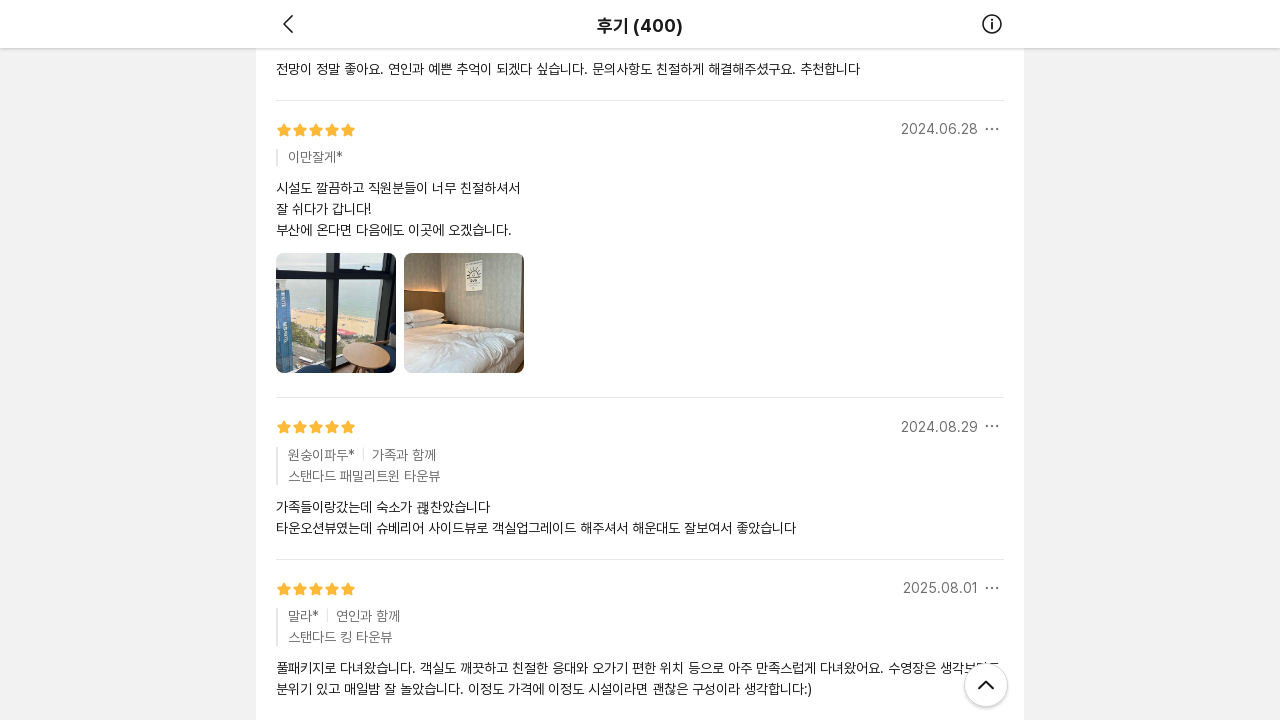